Tests adding products to cart from multiple categories on an e-commerce site. Navigates to a category, selects a product, sets quantity to 3, adds to cart, then returns home and repeats with a second category, setting quantity to 2.

Starting URL: https://www.advantageonlineshopping.com/#/

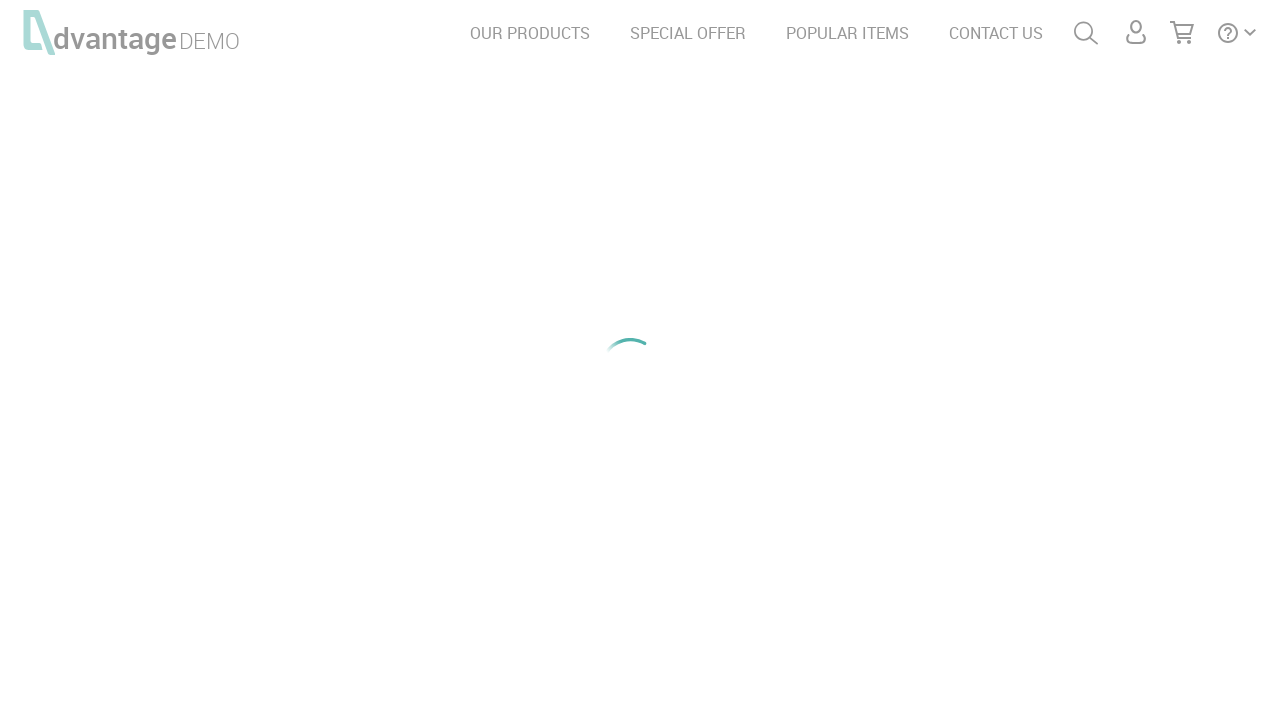

Waited for category selectors to load on homepage
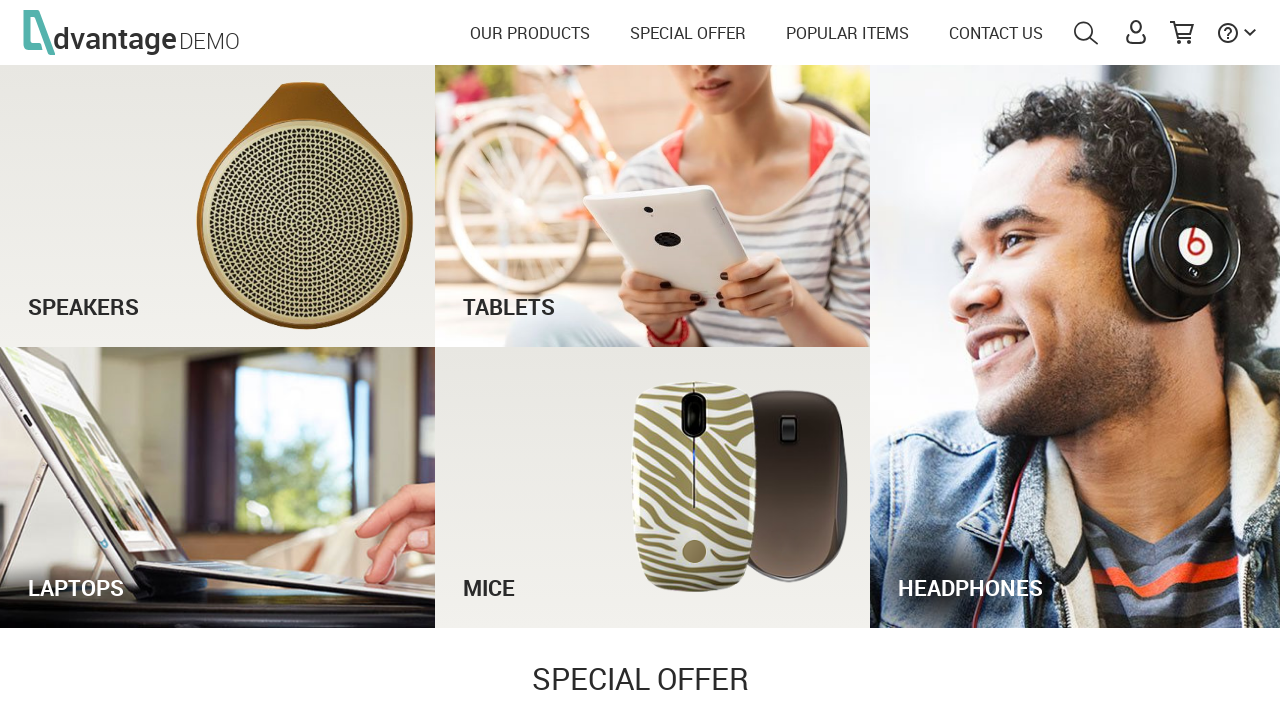

Located all category cells on the page
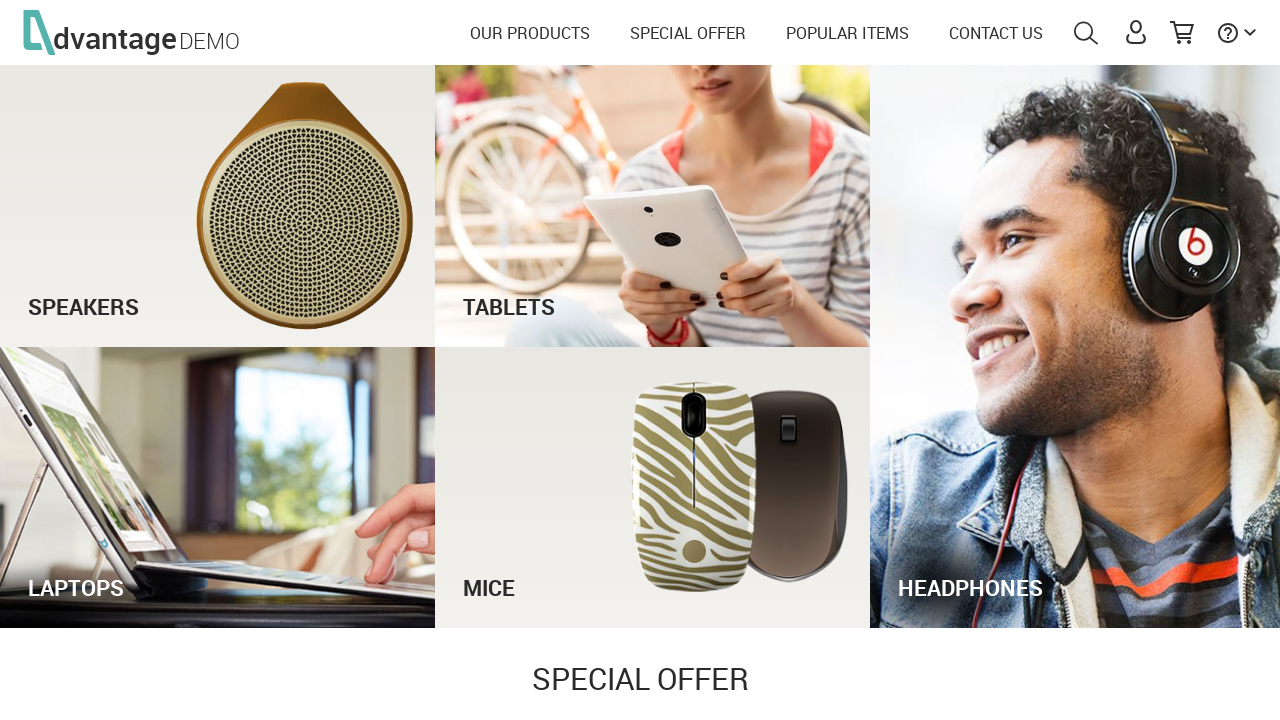

Clicked on first product category at (218, 206) on .categoryCell, [class*='shop_now'] >> nth=0
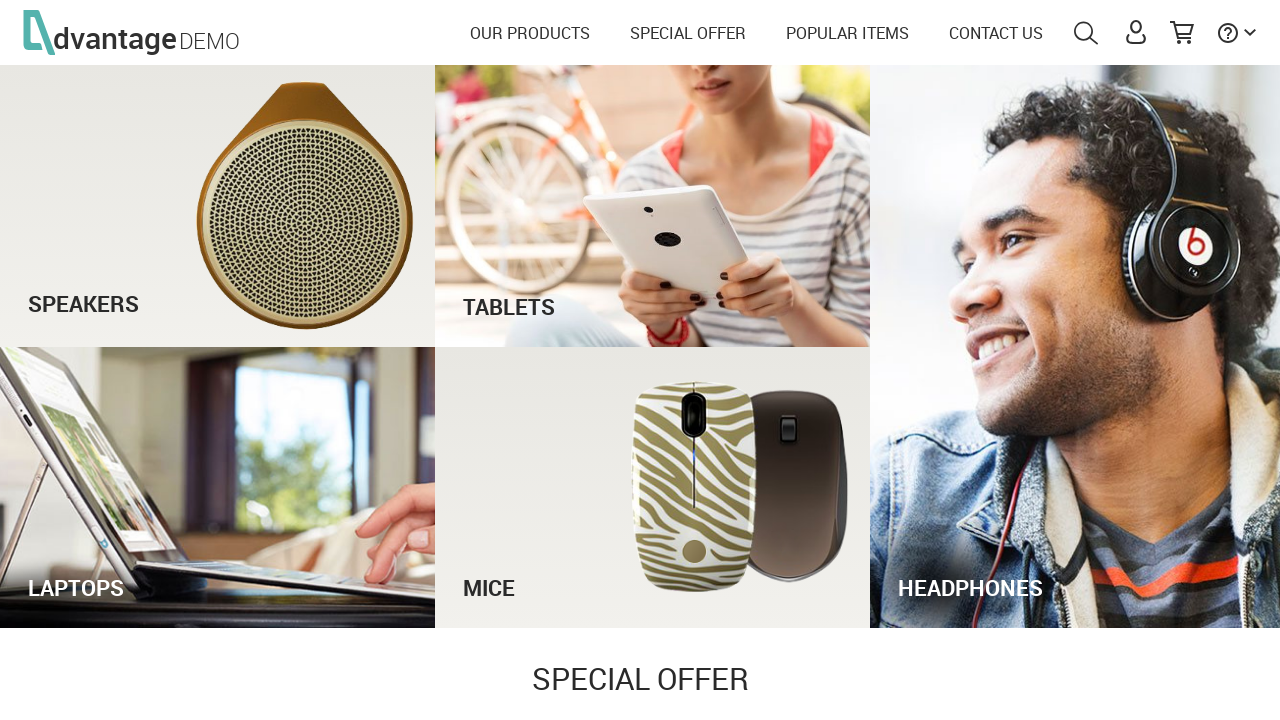

Waited for products to load in first category
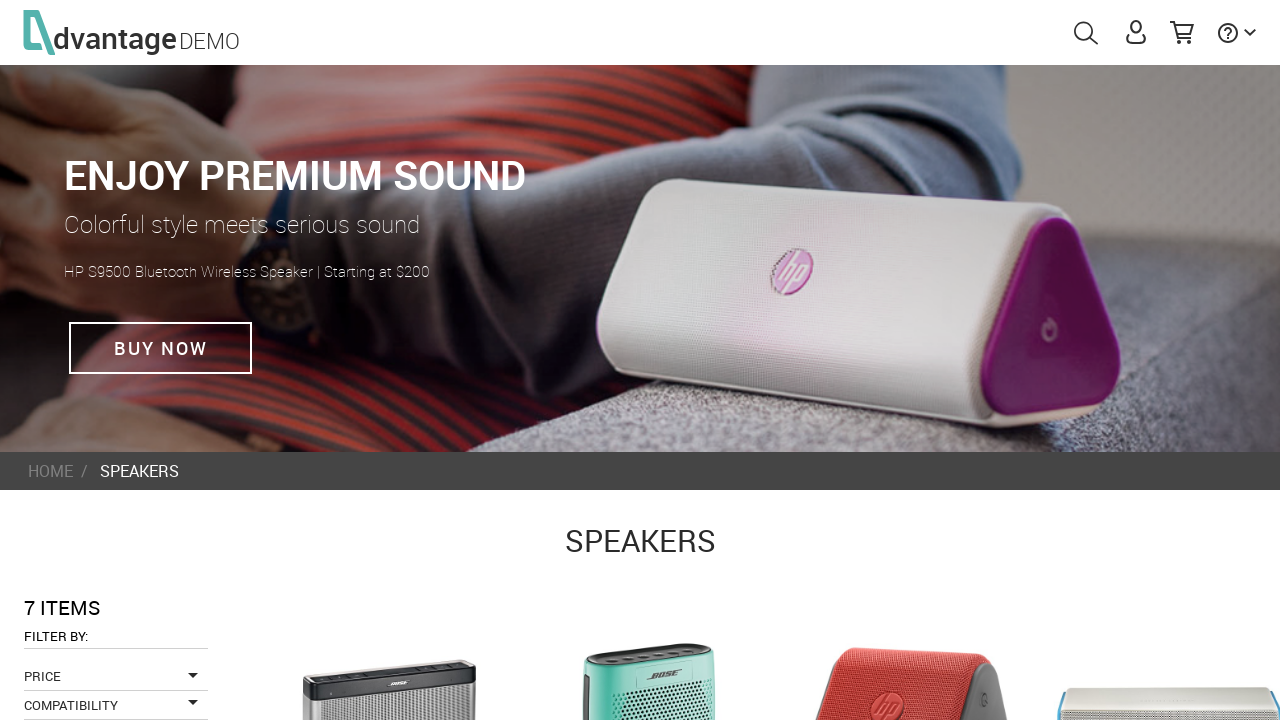

Located first product in category
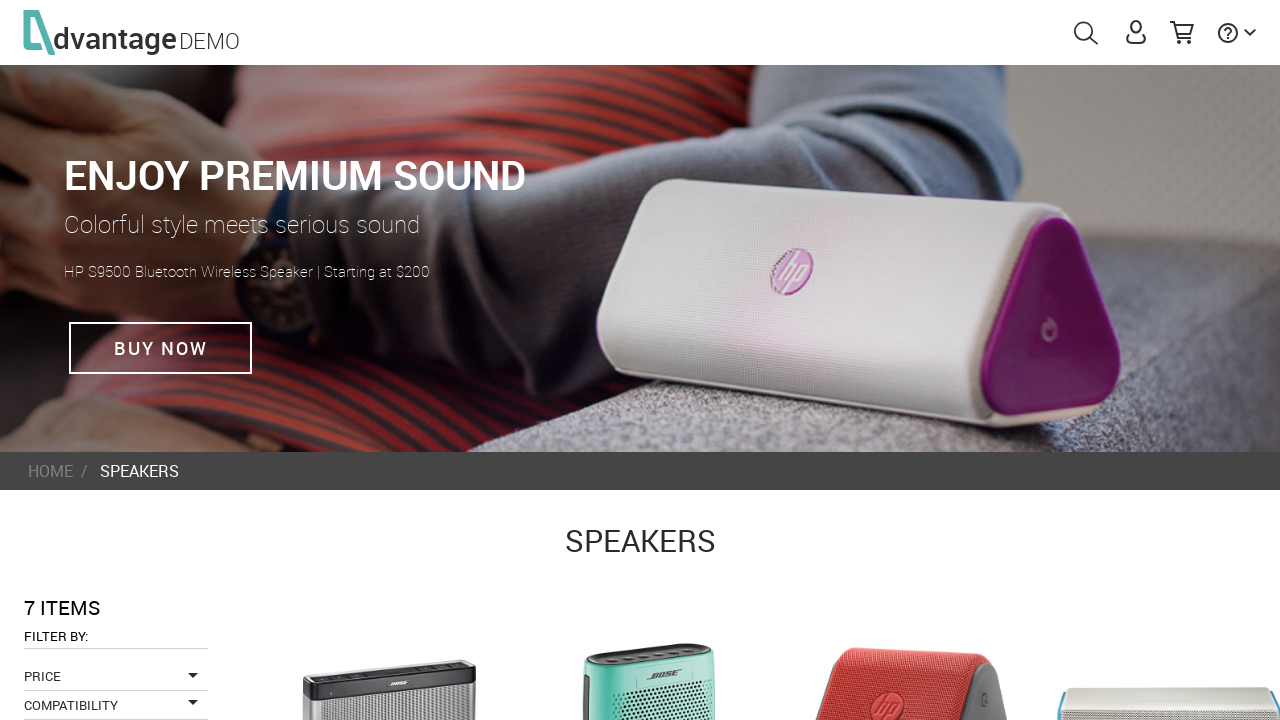

Clicked on first product to open details at (362, 361) on [class='productName ng-binding'] >> nth=0
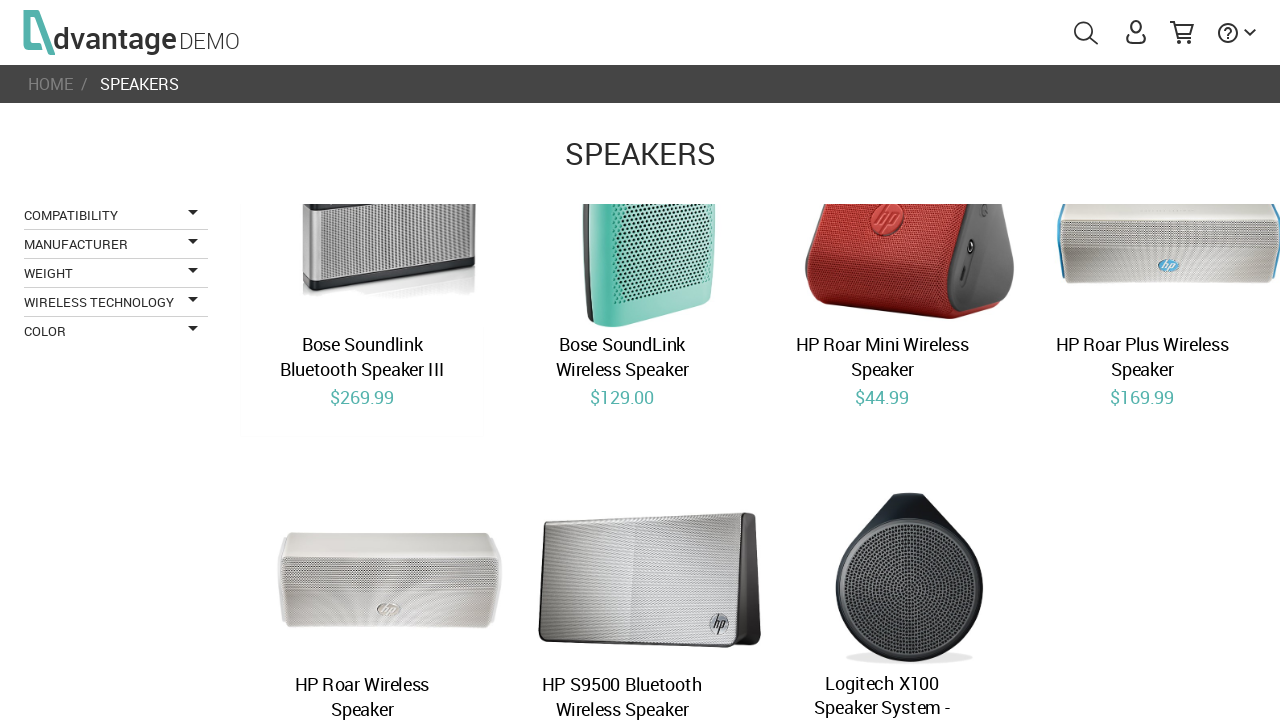

Waited for quantity input field to be available
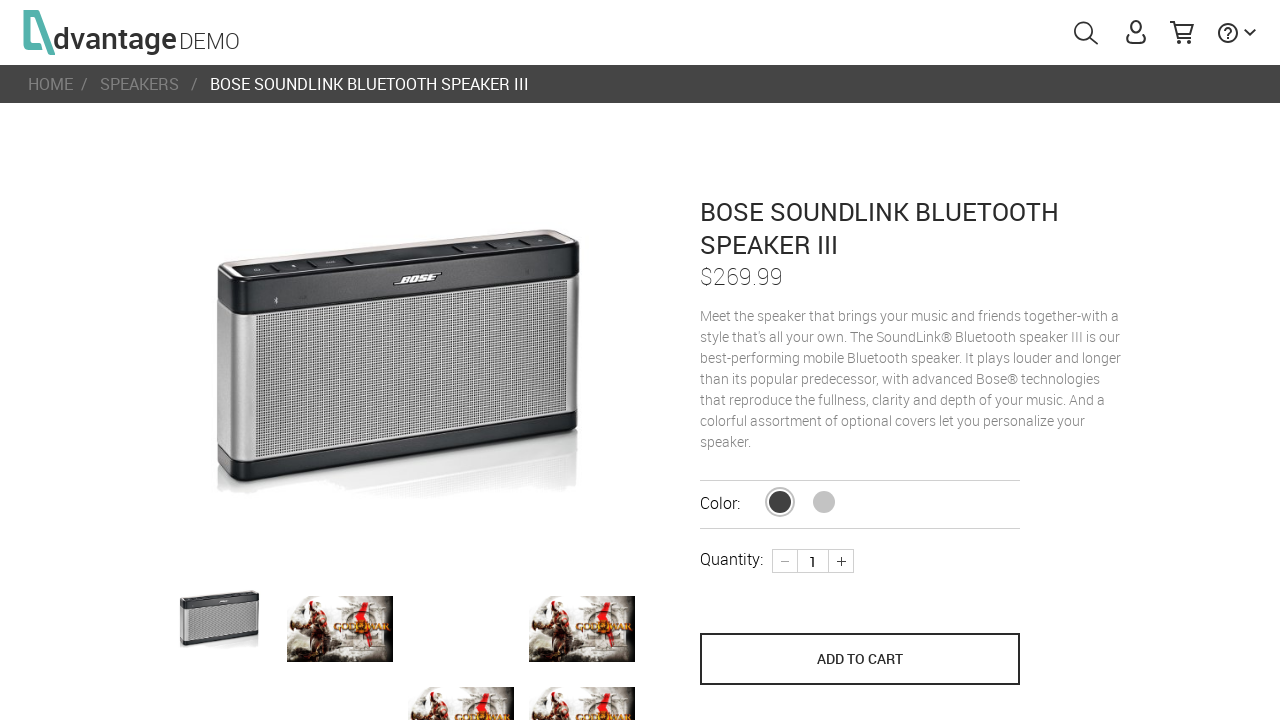

Set product quantity to 3 on input[name='quantity']
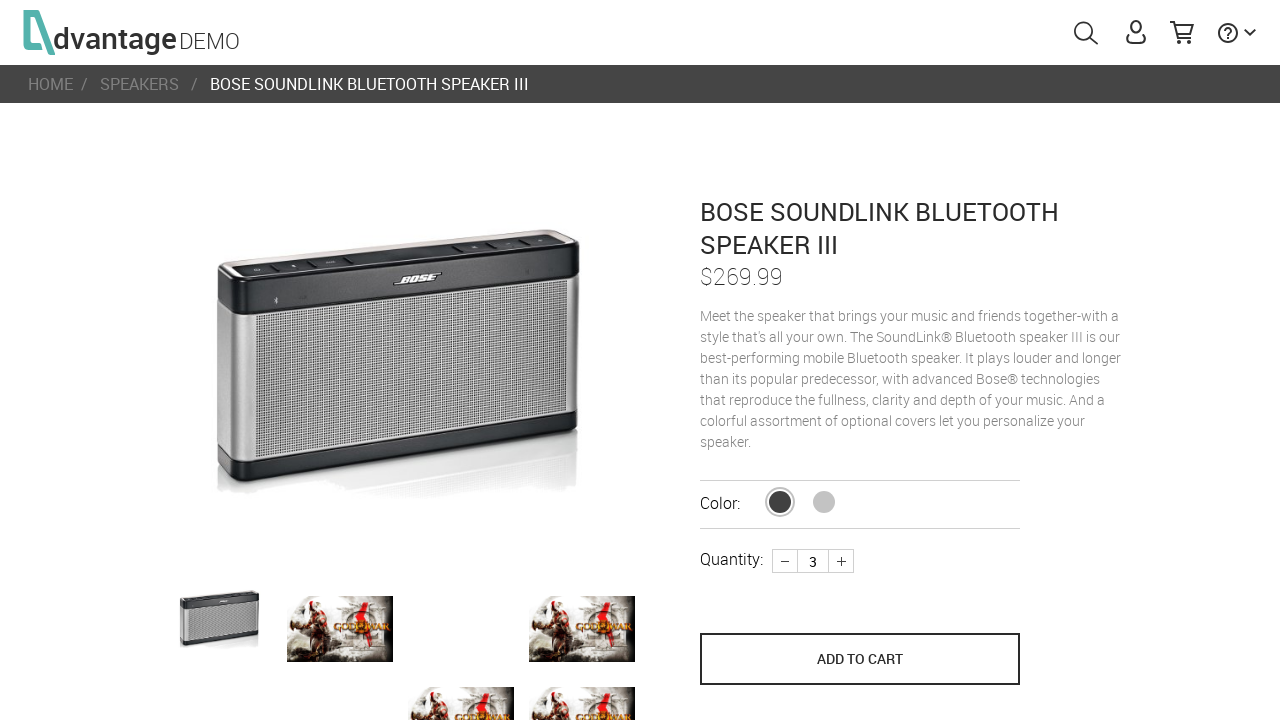

Clicked add to cart button for first product with quantity 3 at (860, 659) on button[name='save_to_cart']
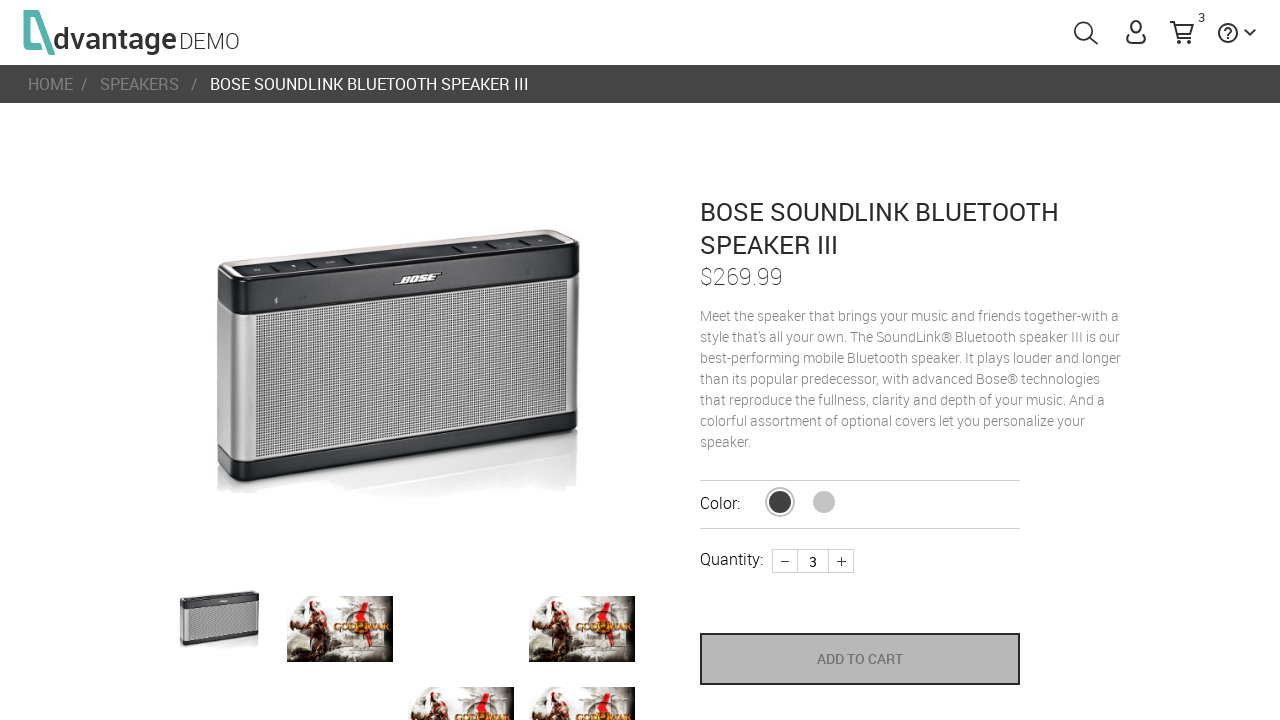

Clicked logo to return to homepage at (127, 32) on [class*='logo']
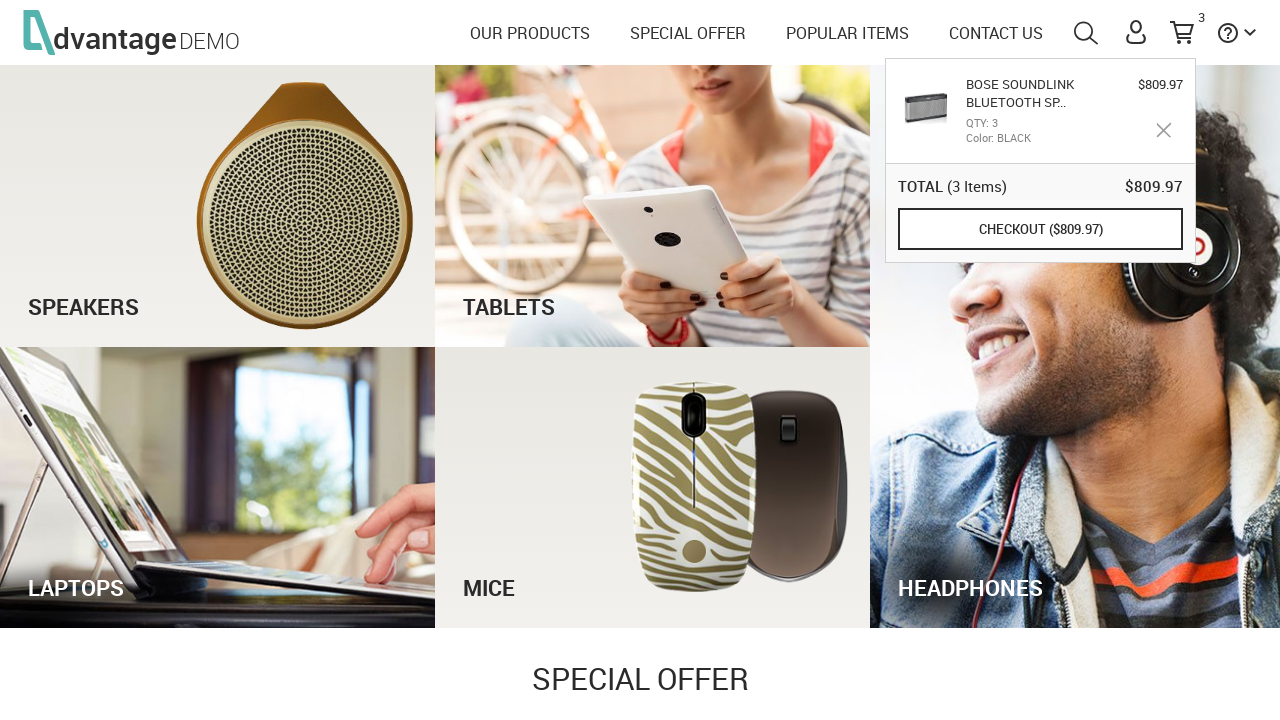

Waited for category selectors to reload on homepage
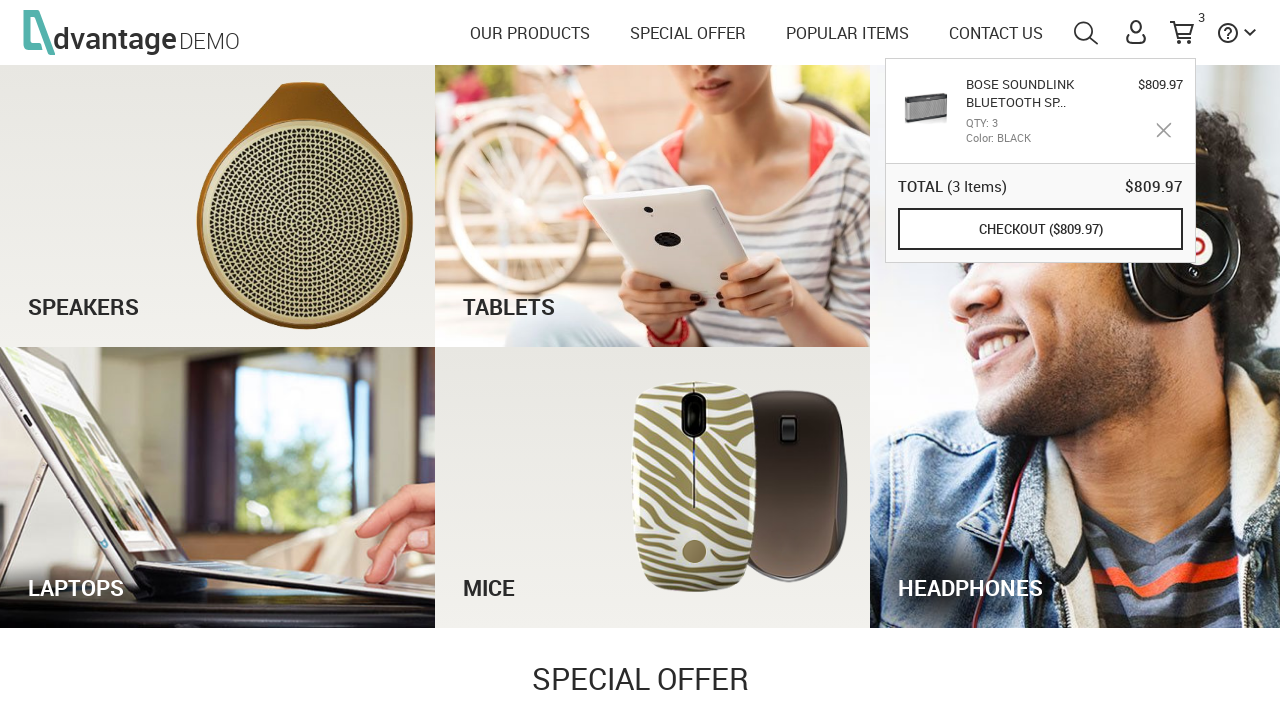

Located all category cells on homepage
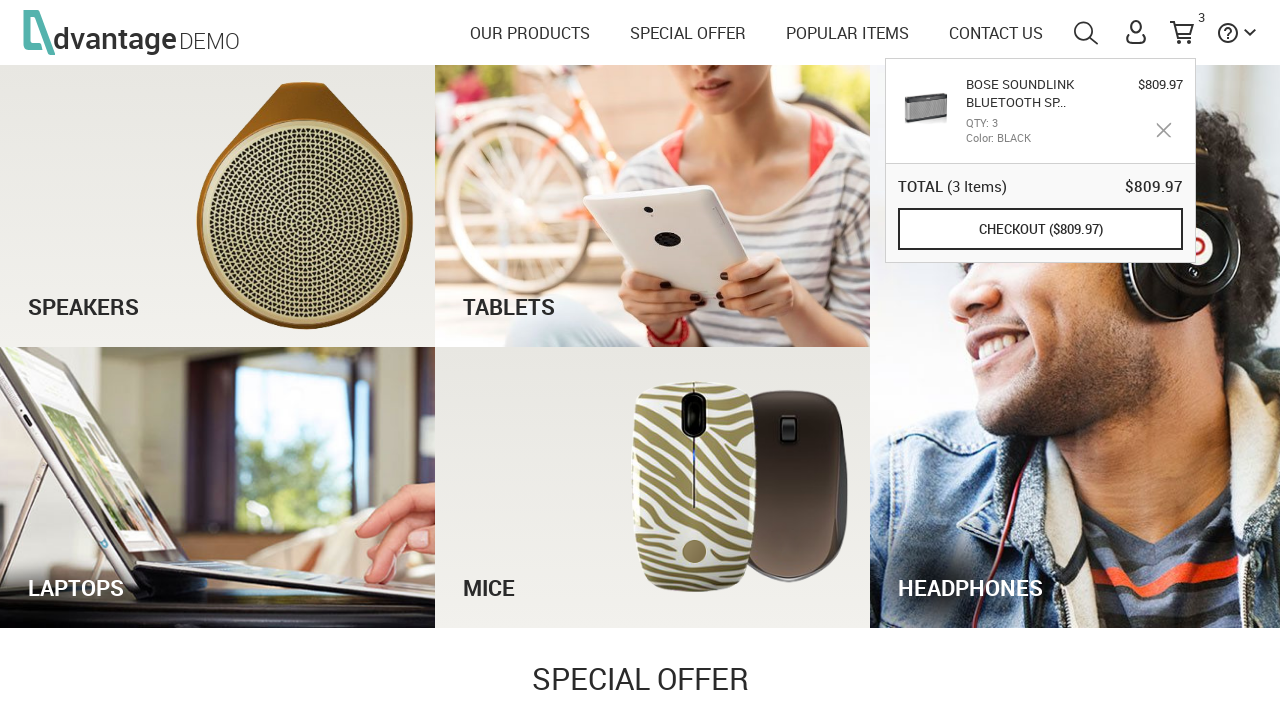

Clicked on second product category at (218, 275) on .categoryCell, [class*='shop_now'] >> nth=1
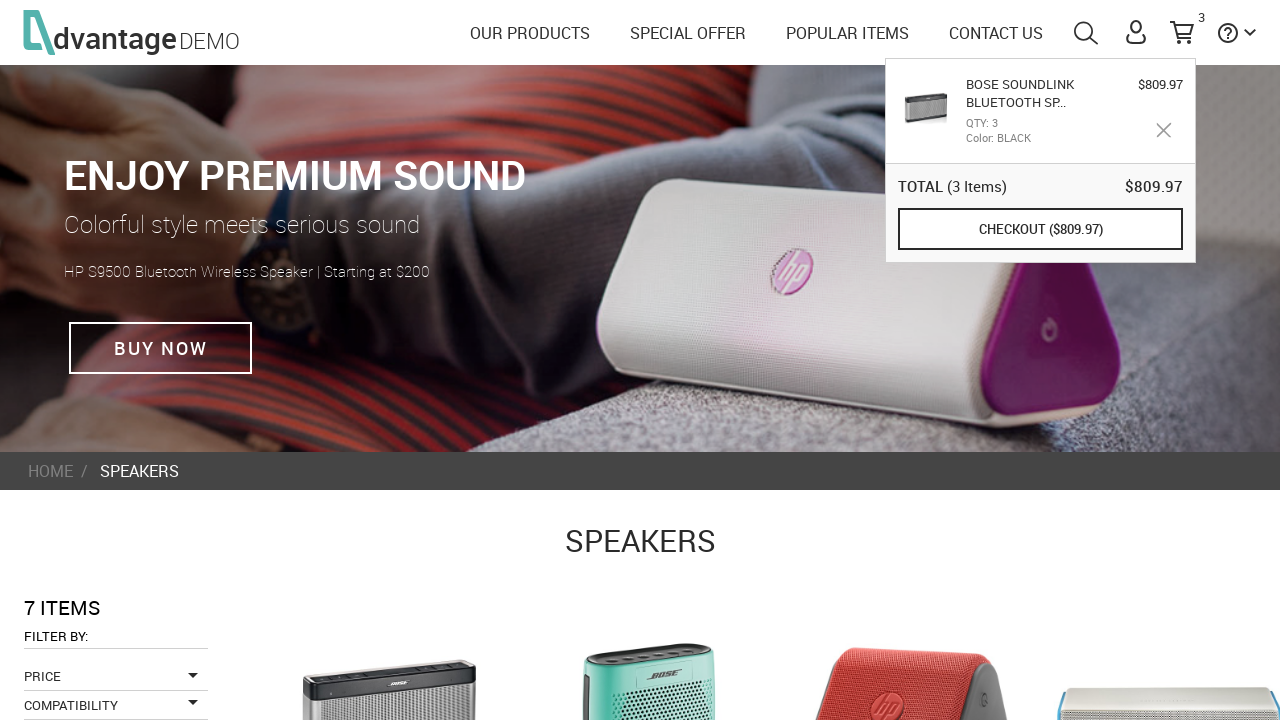

Waited for products to load in second category
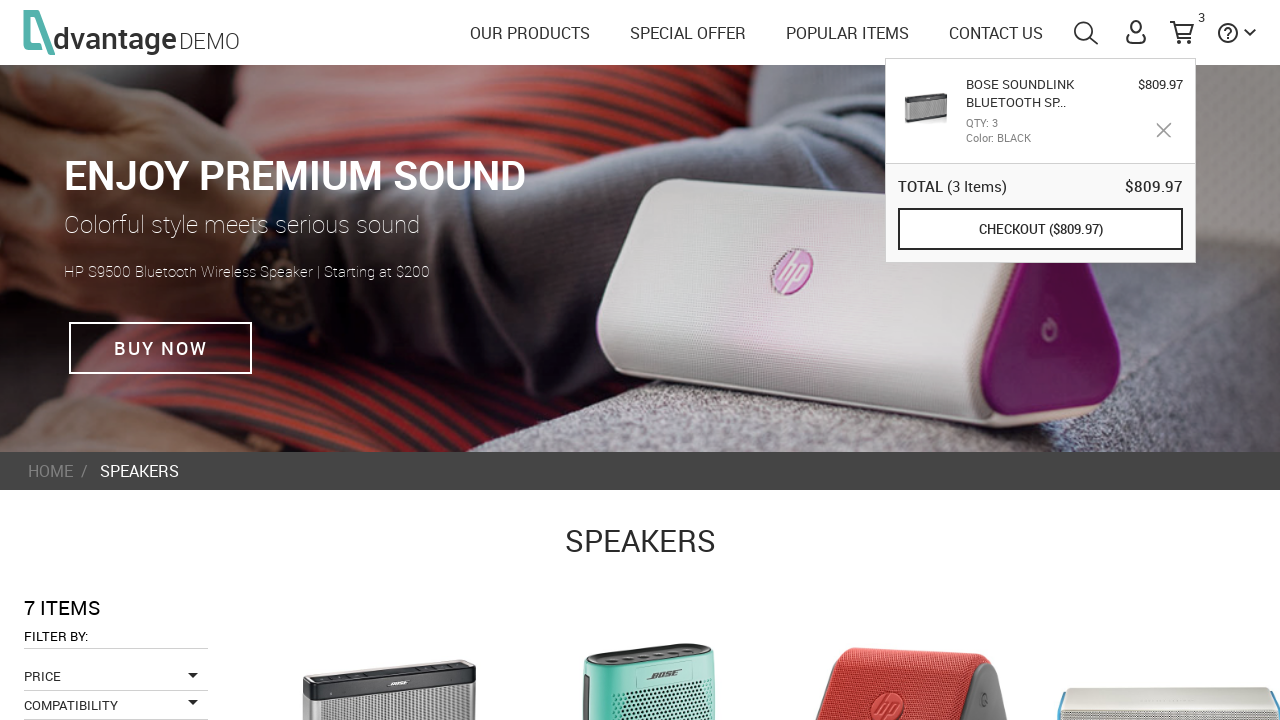

Located all products in second category
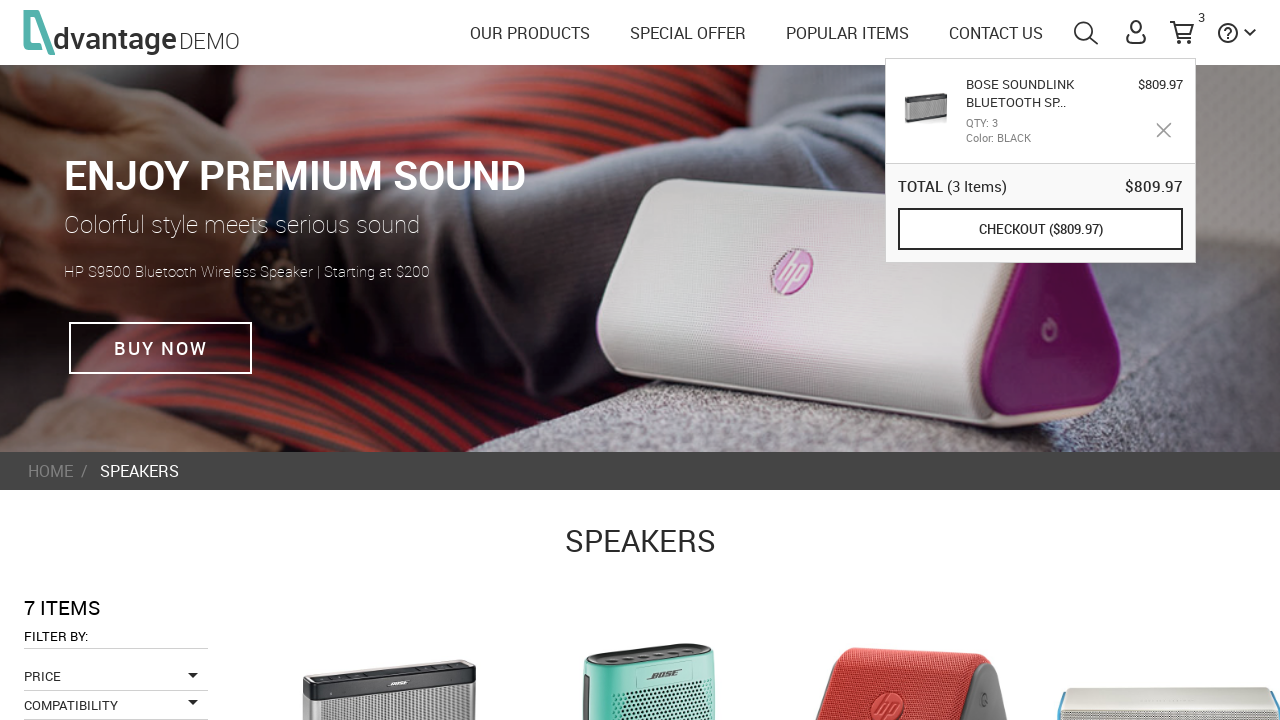

Clicked on second product to open details at (622, 361) on [class='productName ng-binding'] >> nth=1
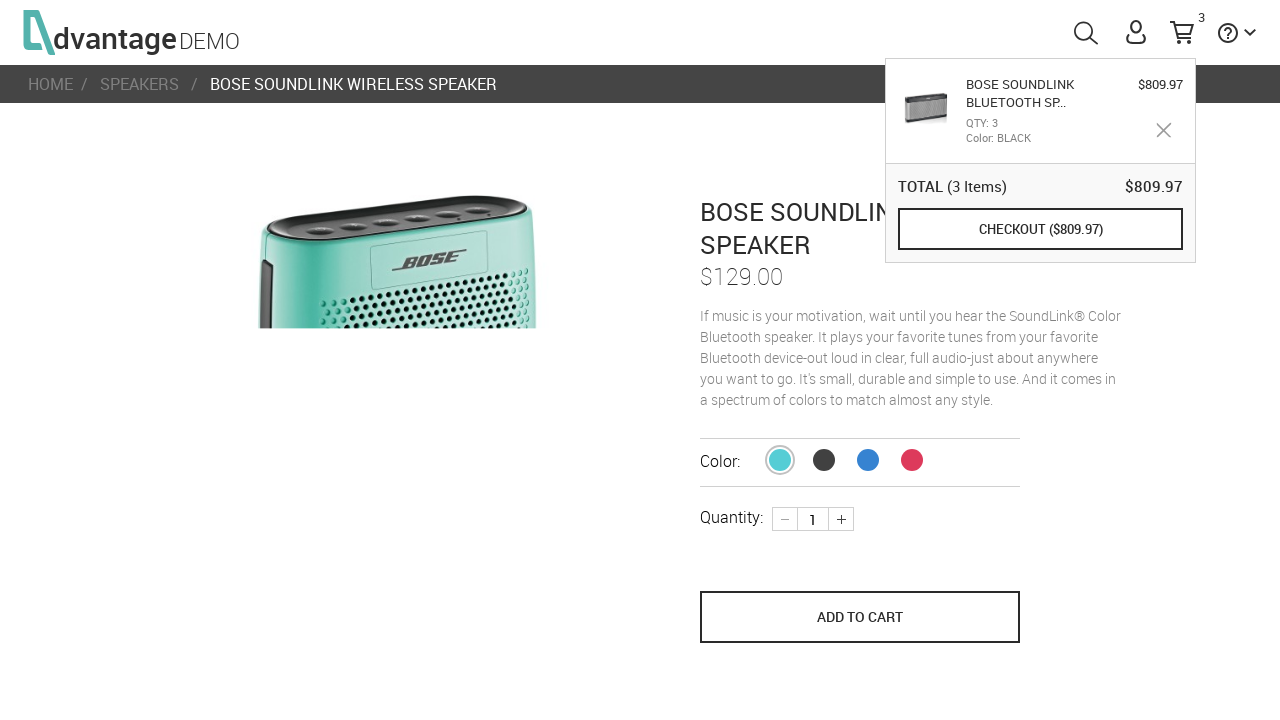

Waited for quantity input field to be available
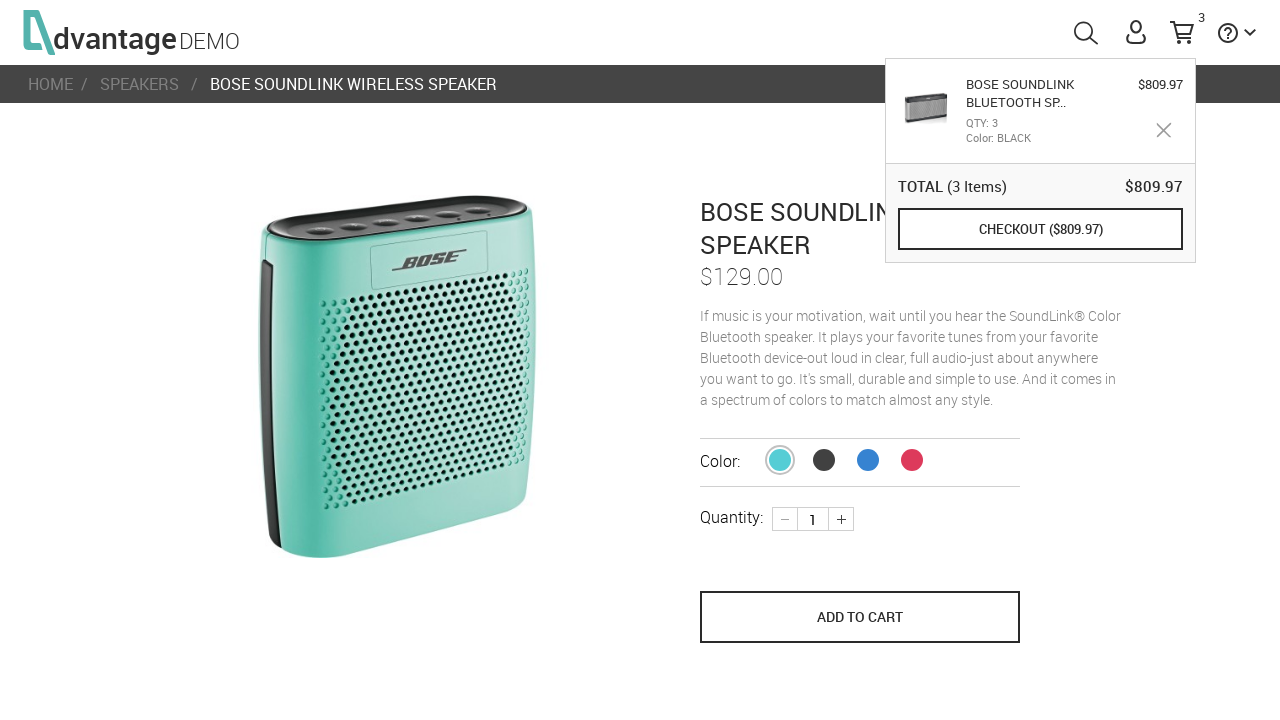

Set product quantity to 2 on input[name='quantity']
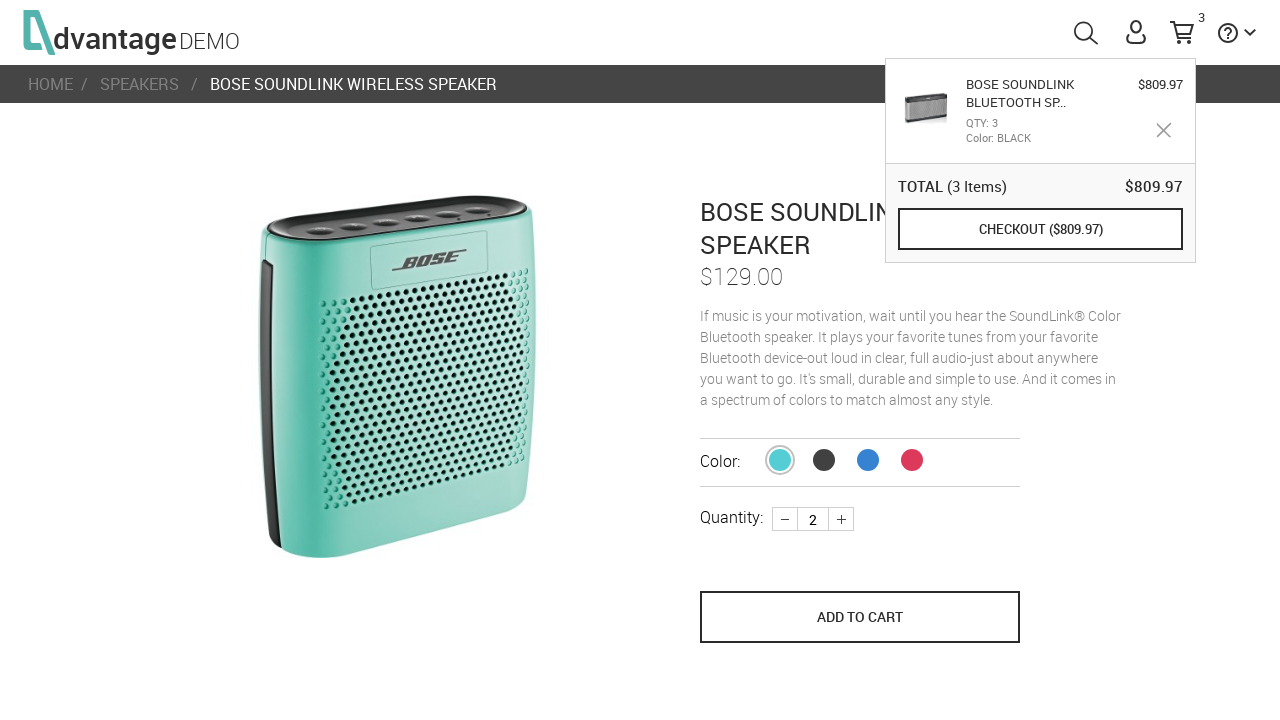

Clicked add to cart button for second product with quantity 2 at (860, 617) on button[name='save_to_cart']
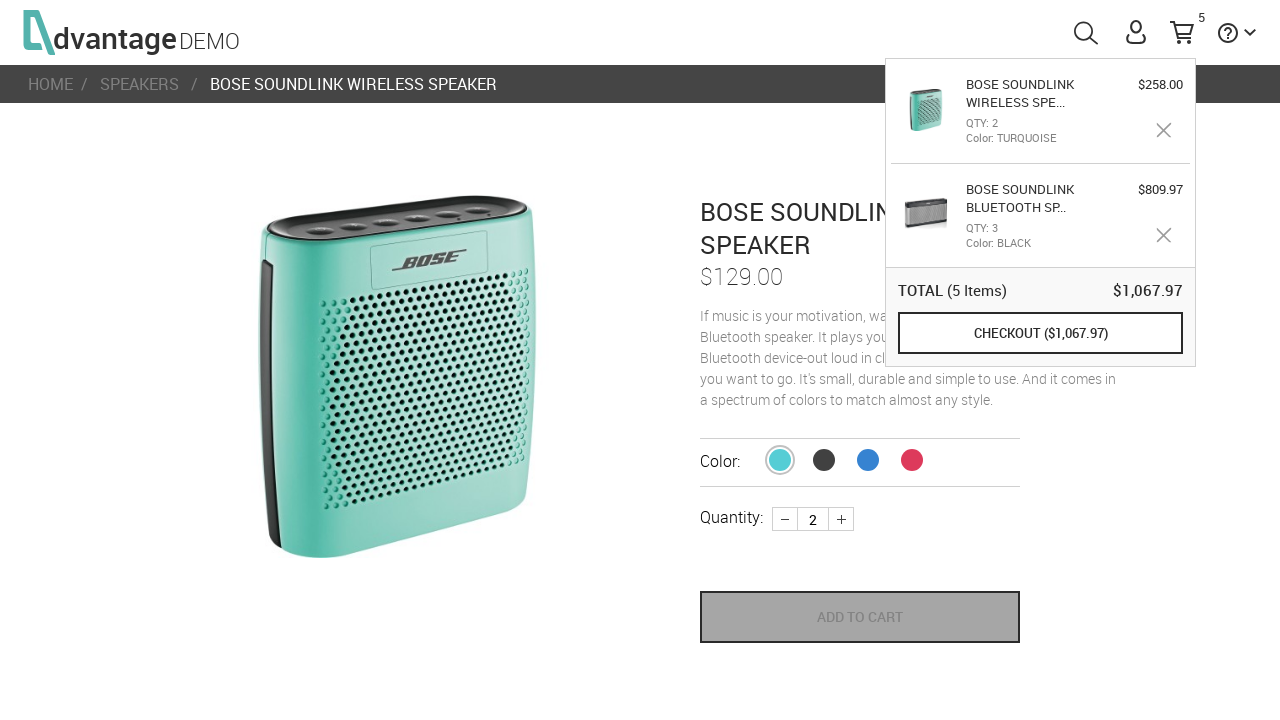

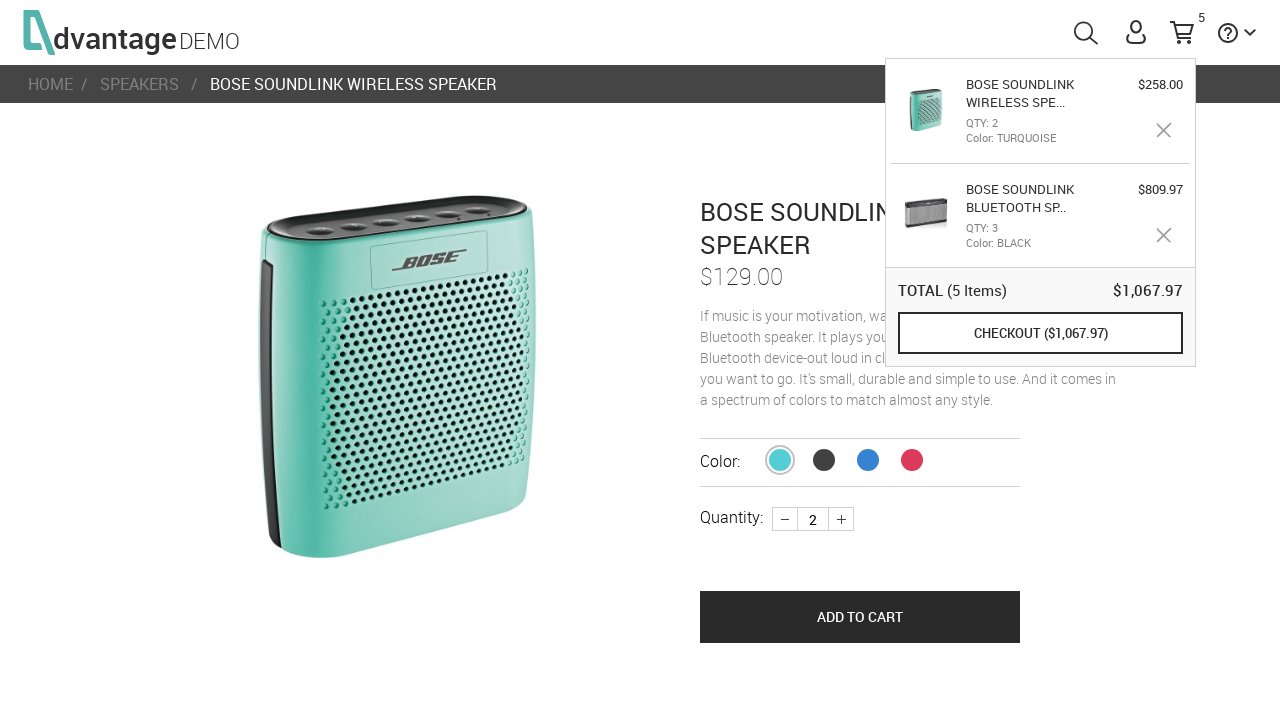